Tests multiple range sliders by moving them left or right based on their current values

Starting URL: https://www.lambdatest.com/selenium-playground/drag-drop-range-sliders-demo

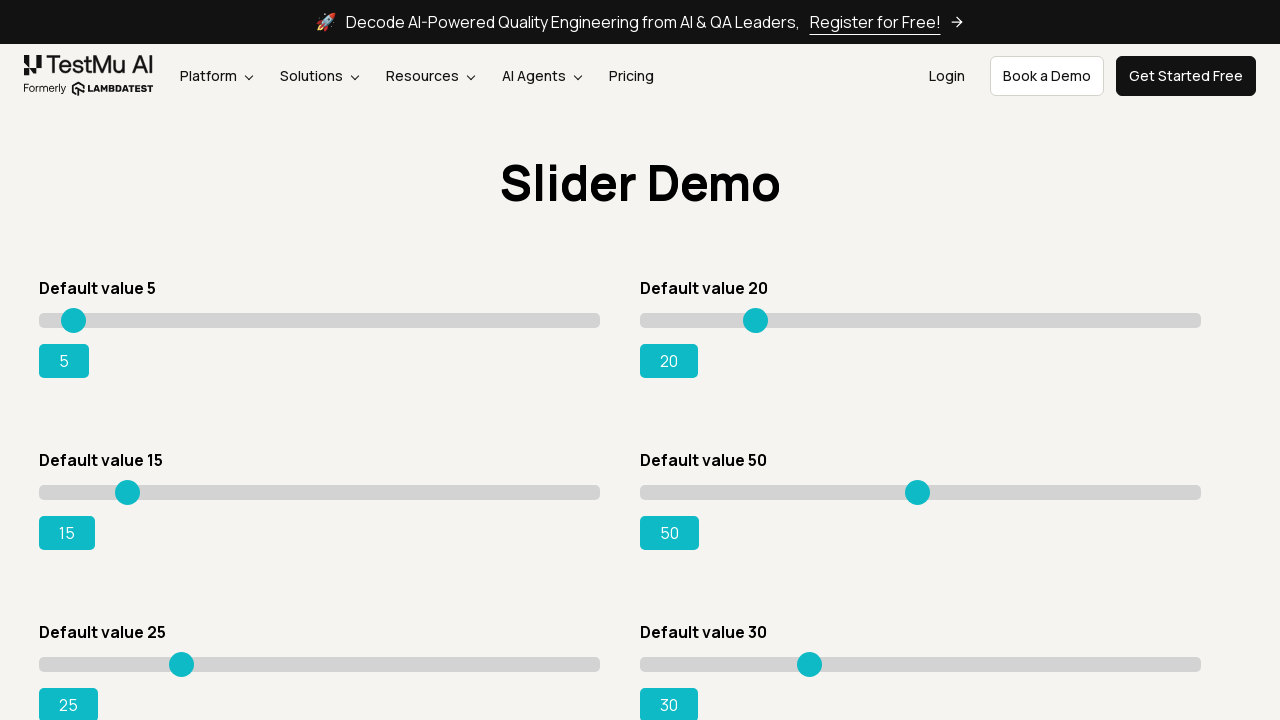

Navigated to range sliders demo page
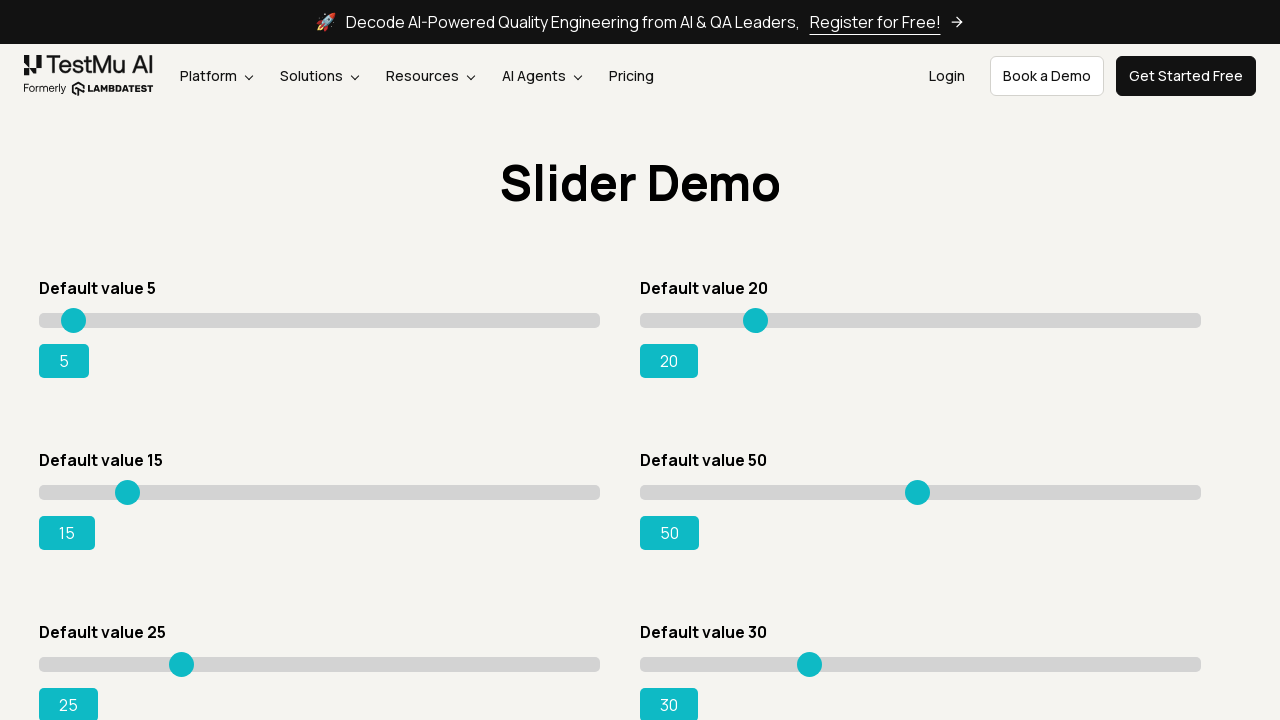

Located all range slider elements
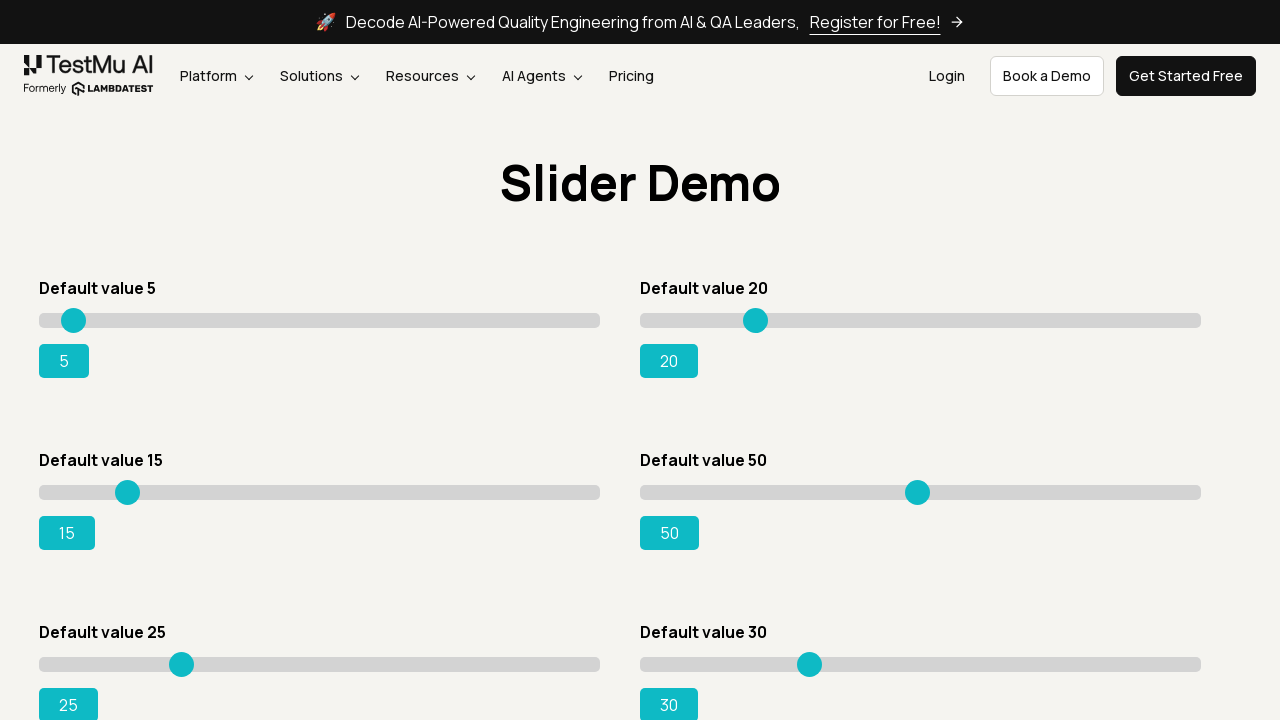

Located all output text elements for slider values
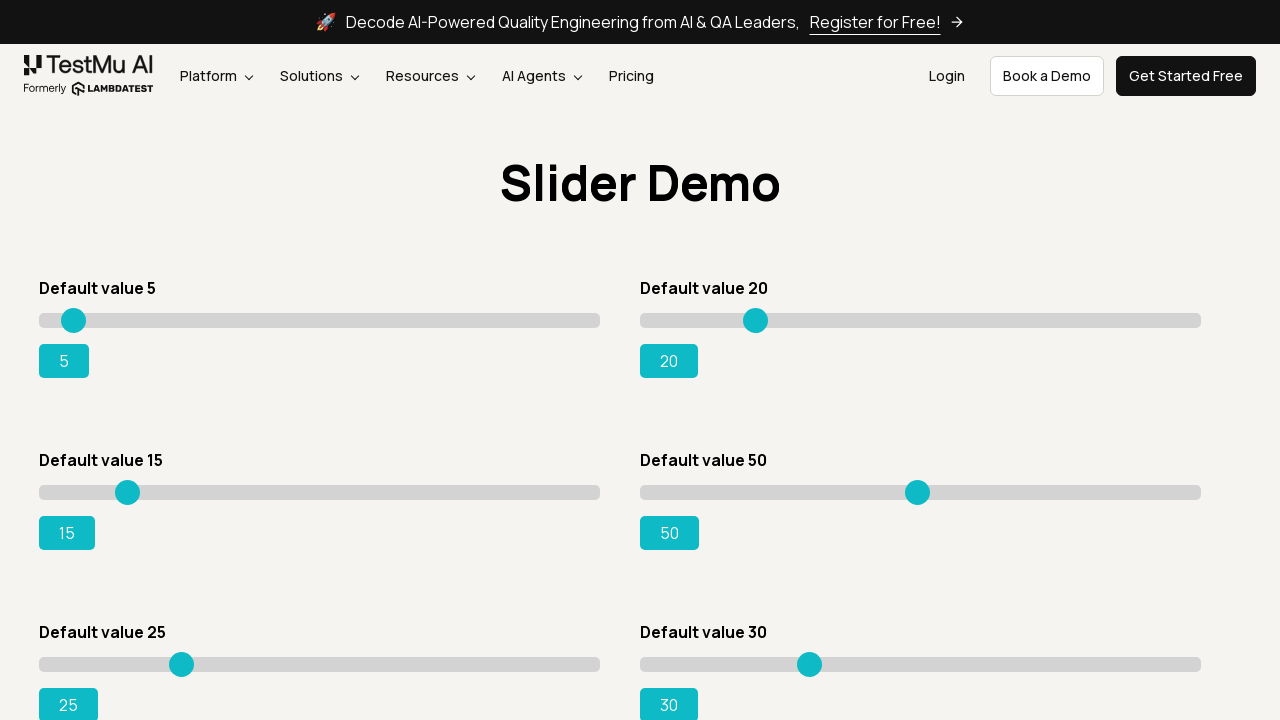

Retrieved current value of slider 1: 5
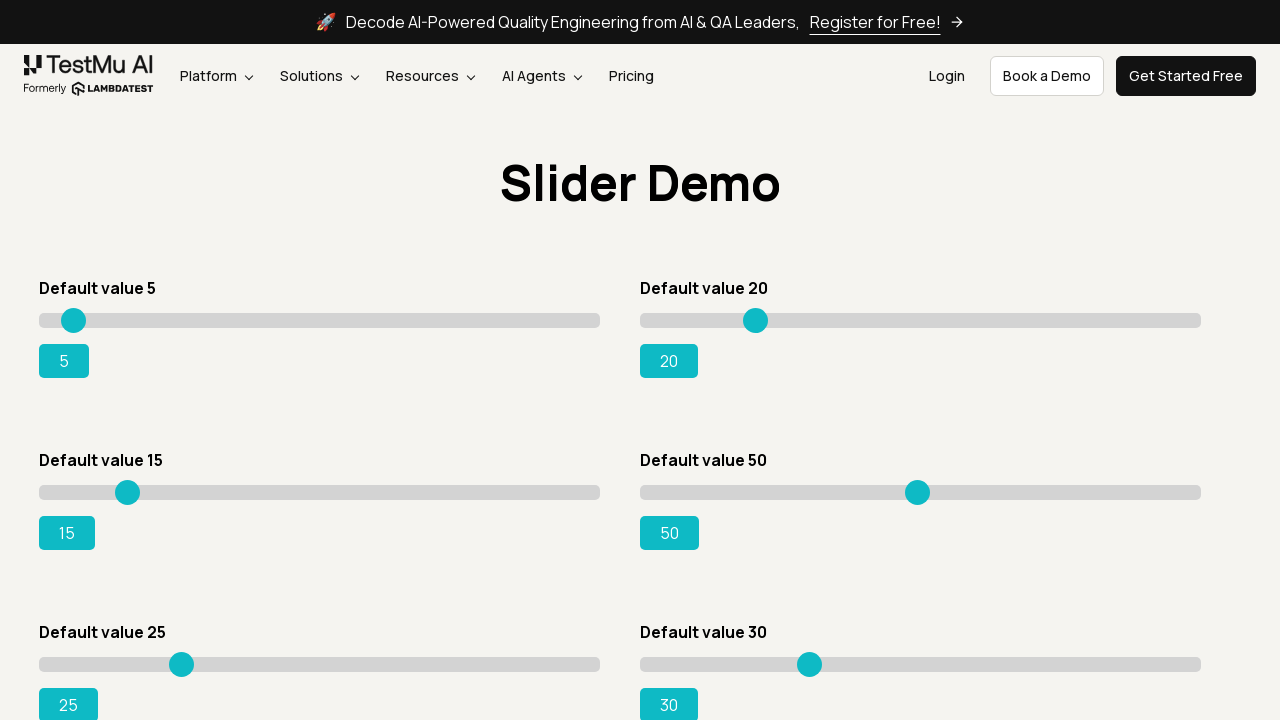

Slider 1 value increased by 20
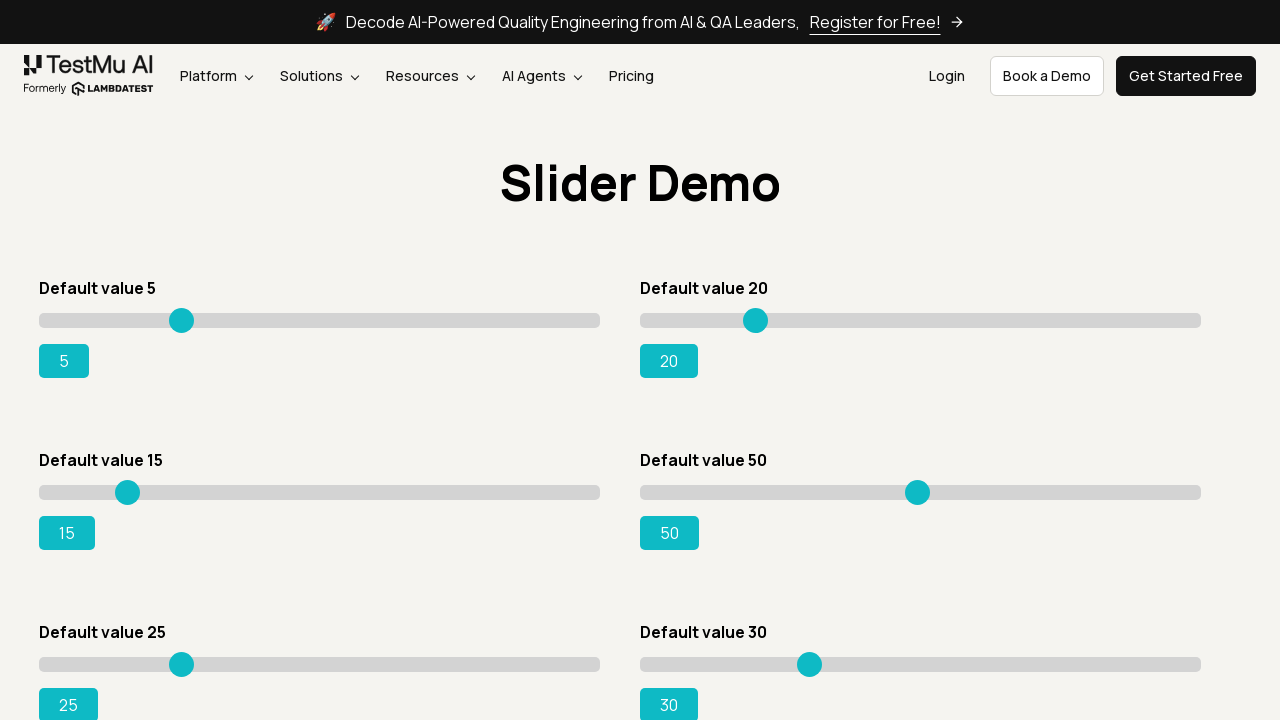

Slider 1 input event dispatched after moving right
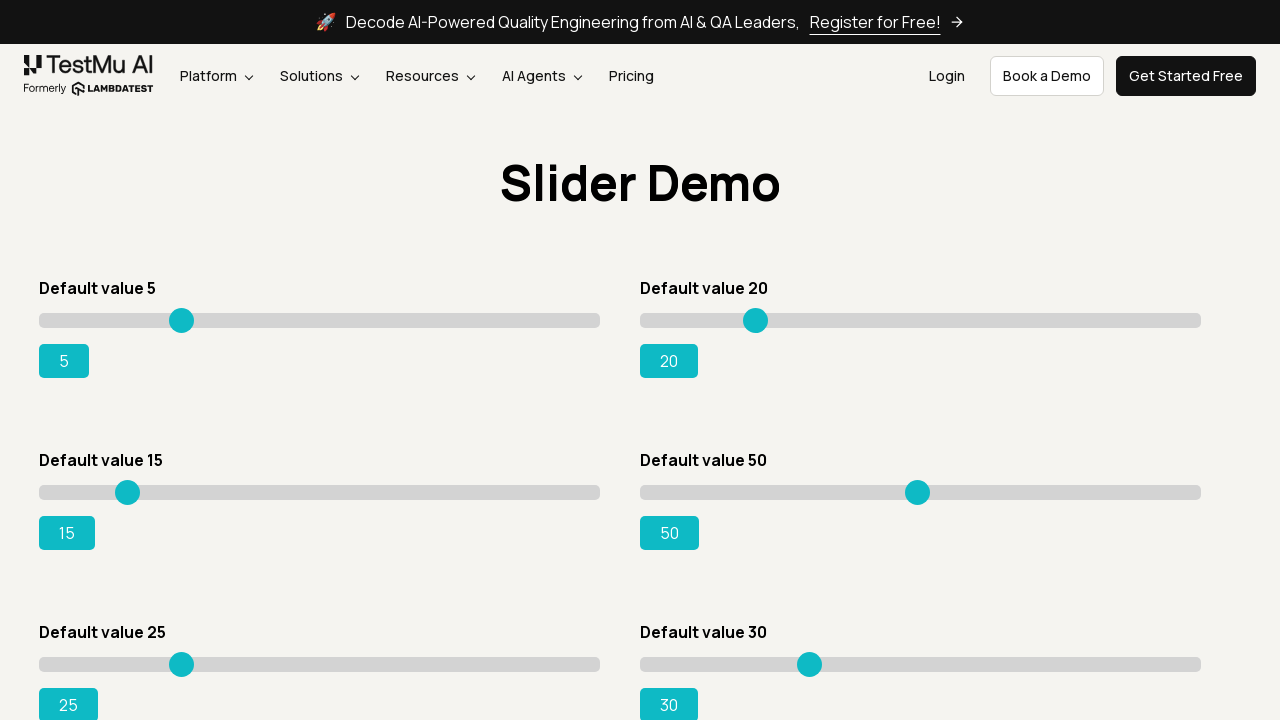

Retrieved current value of slider 2: 20
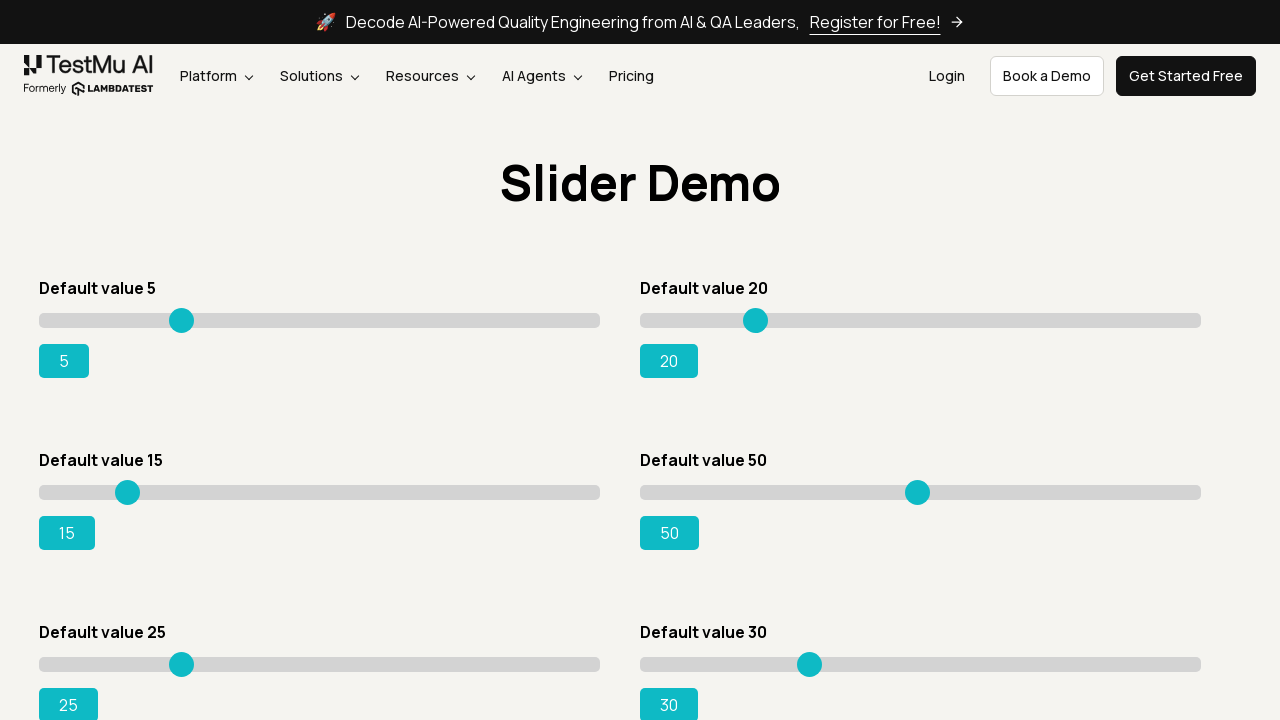

Slider 2 value increased by 20
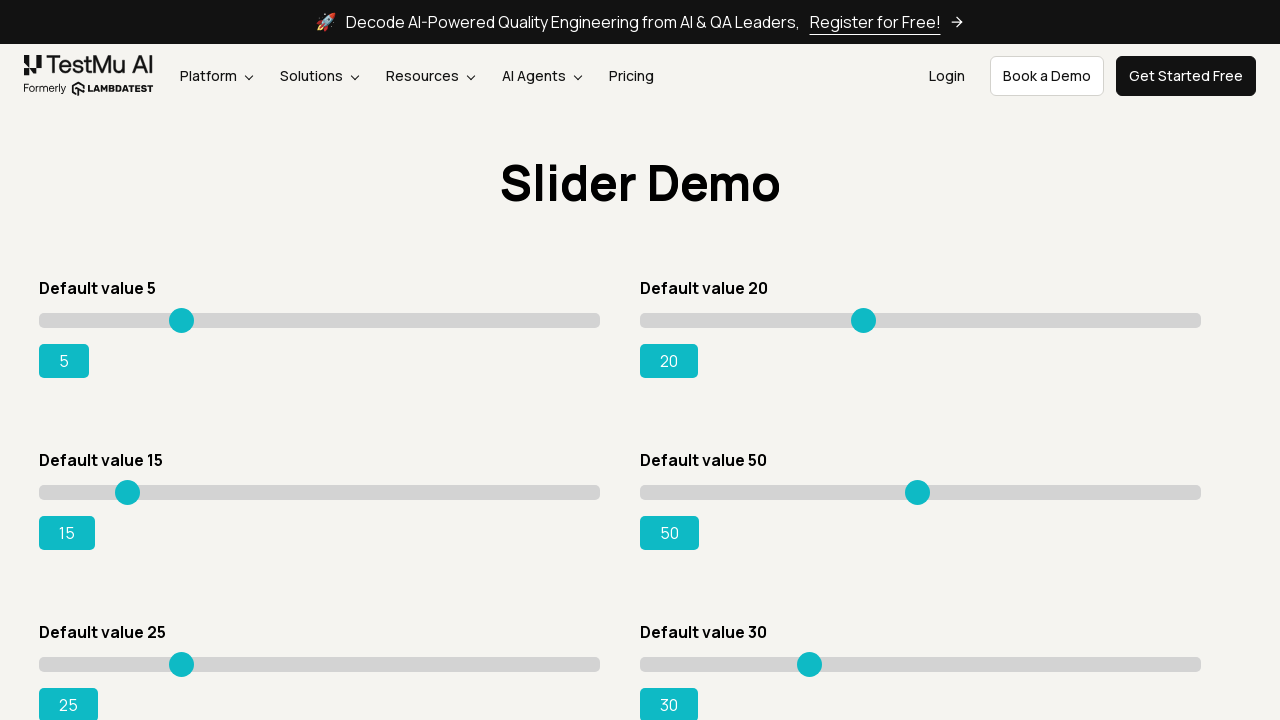

Slider 2 input event dispatched after moving right
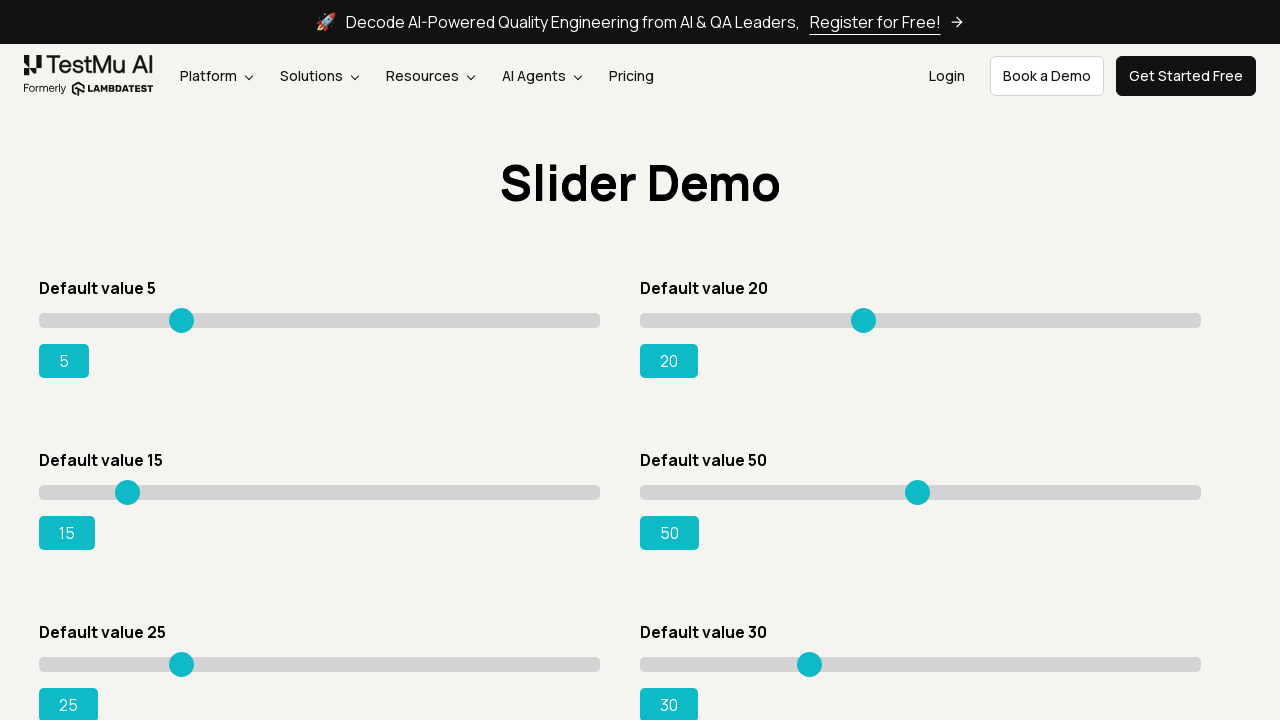

Retrieved current value of slider 3: 15
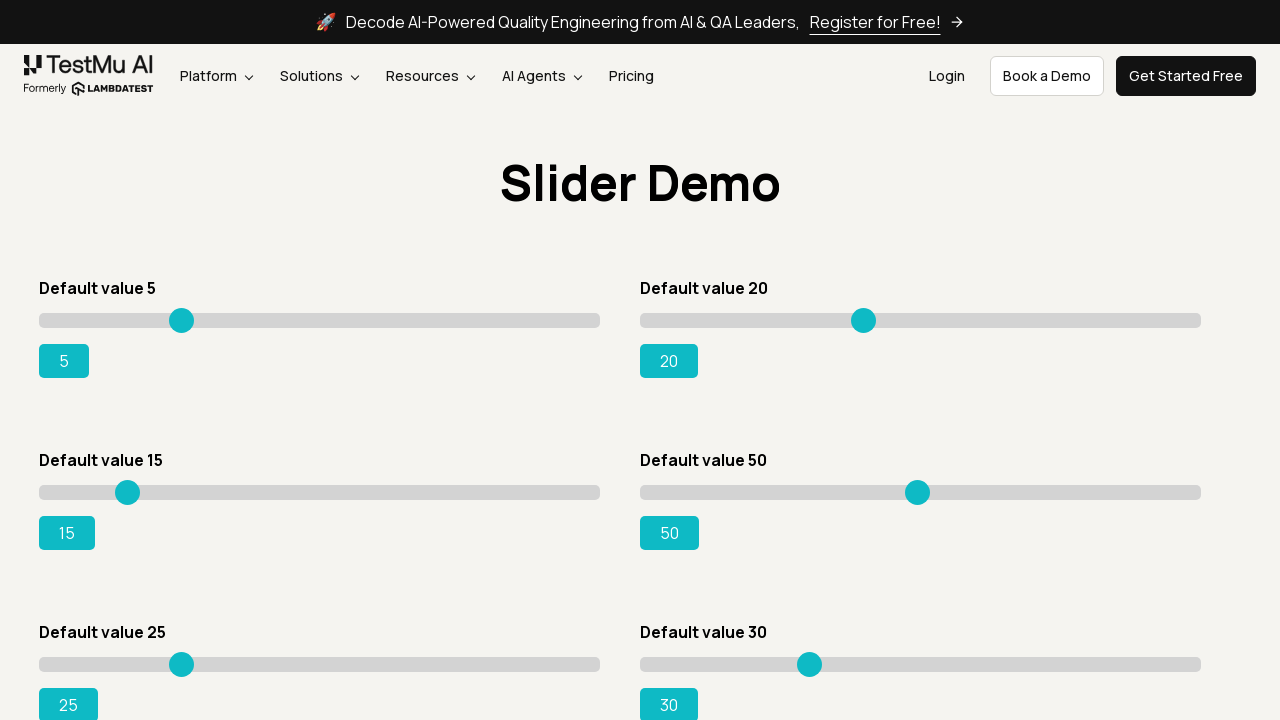

Slider 3 value increased by 20
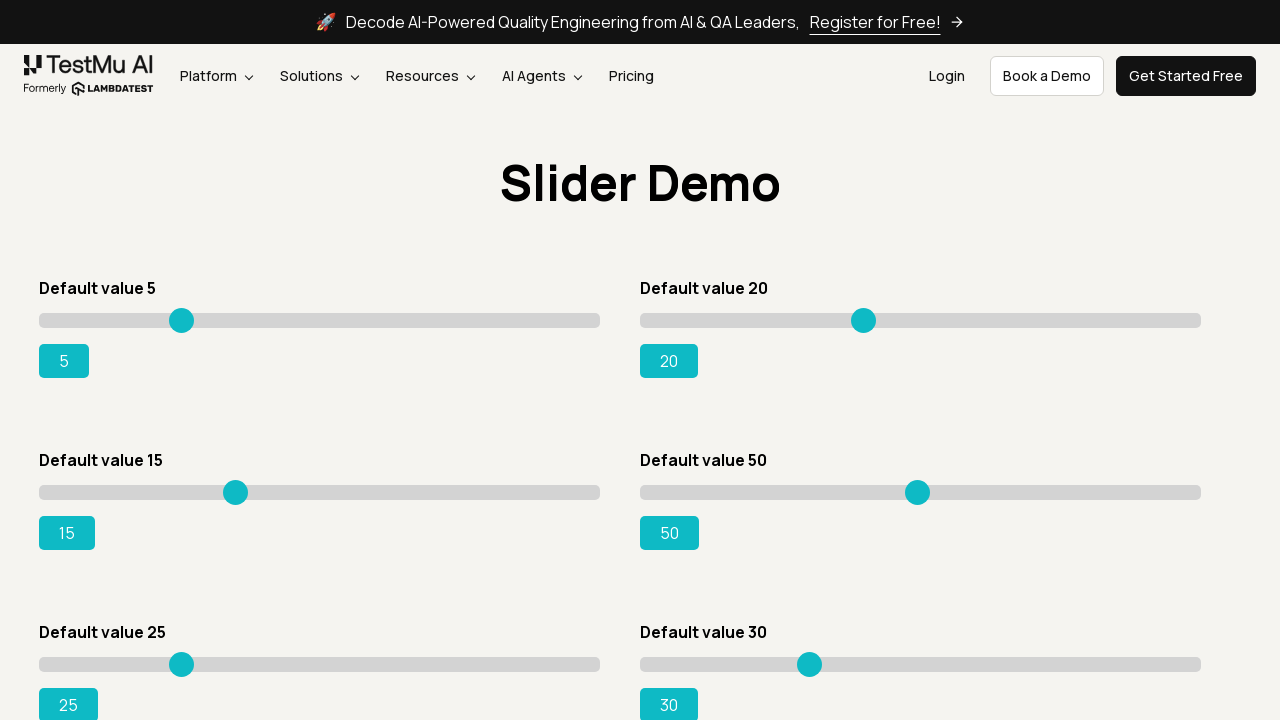

Slider 3 input event dispatched after moving right
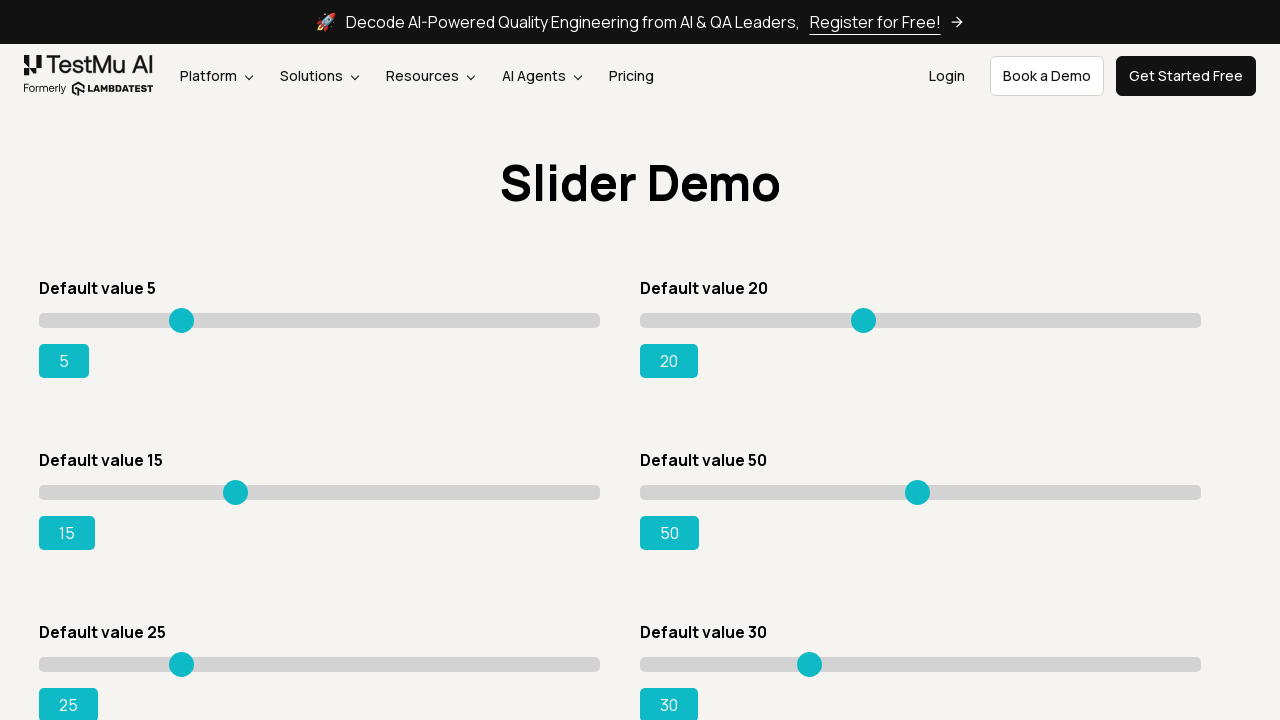

Retrieved current value of slider 4: 50
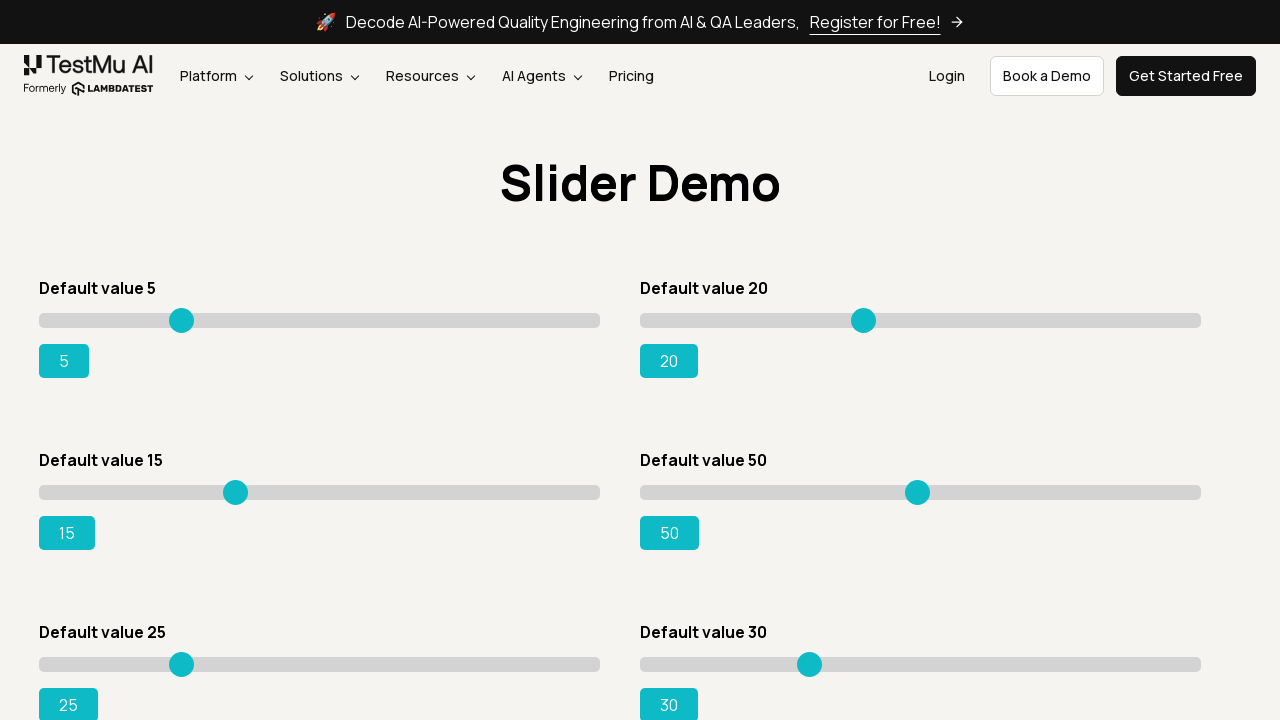

Slider 4 value increased by 20
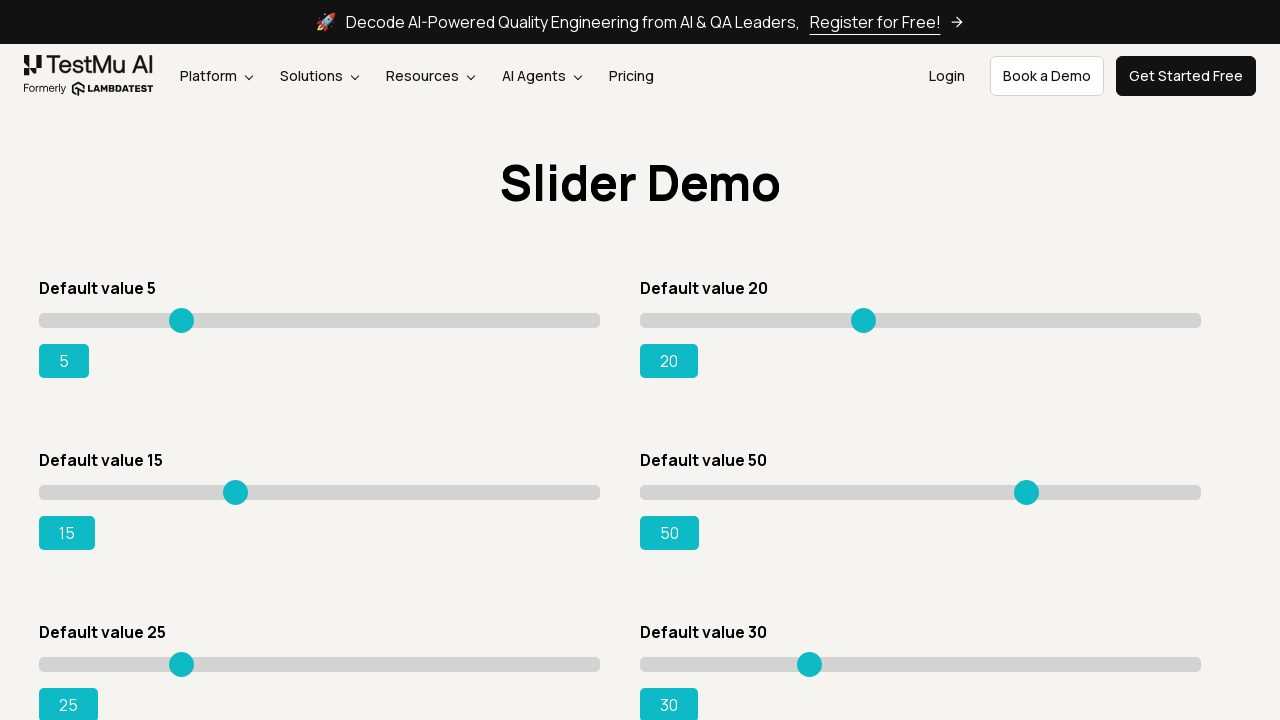

Slider 4 input event dispatched after moving right
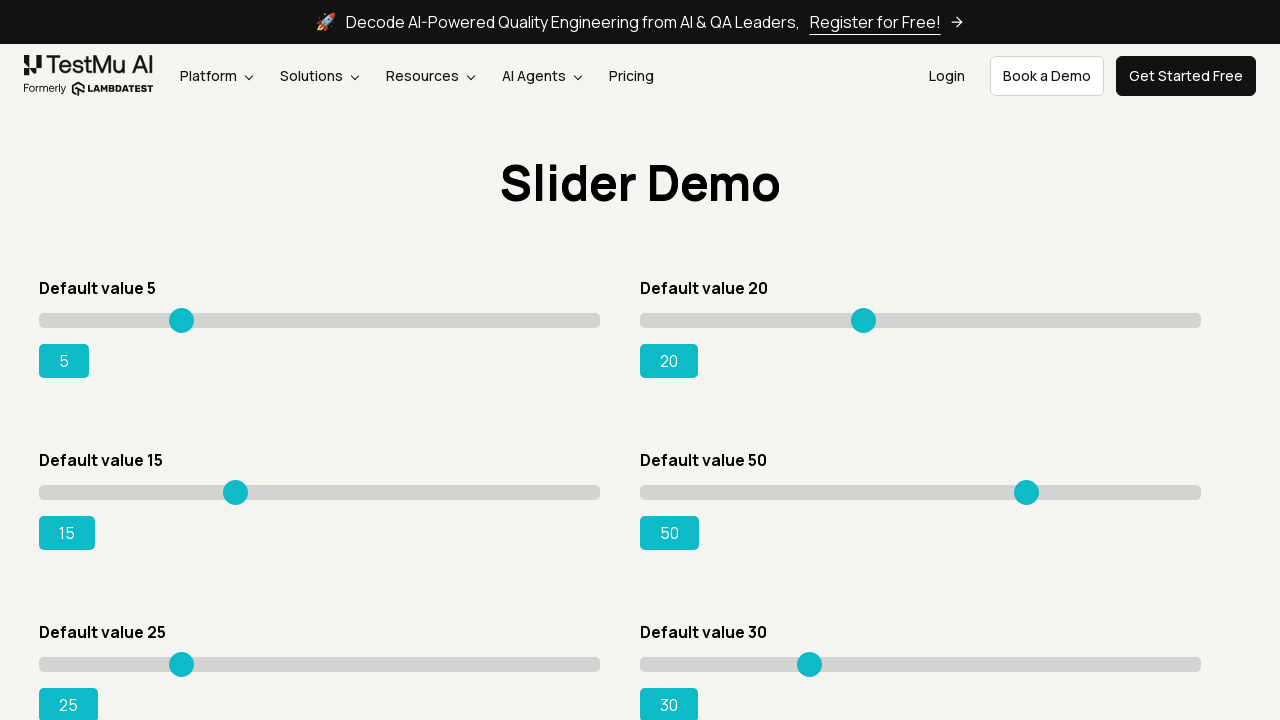

Retrieved current value of slider 5: 25
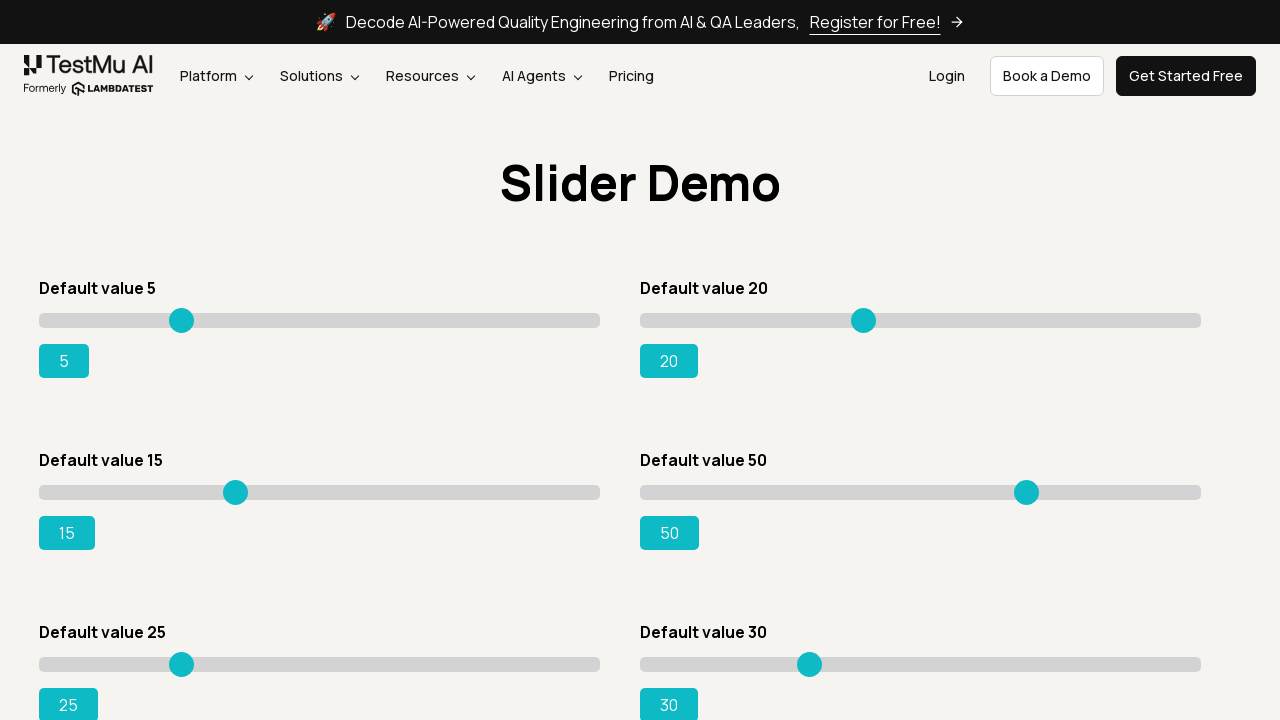

Slider 5 value increased by 20
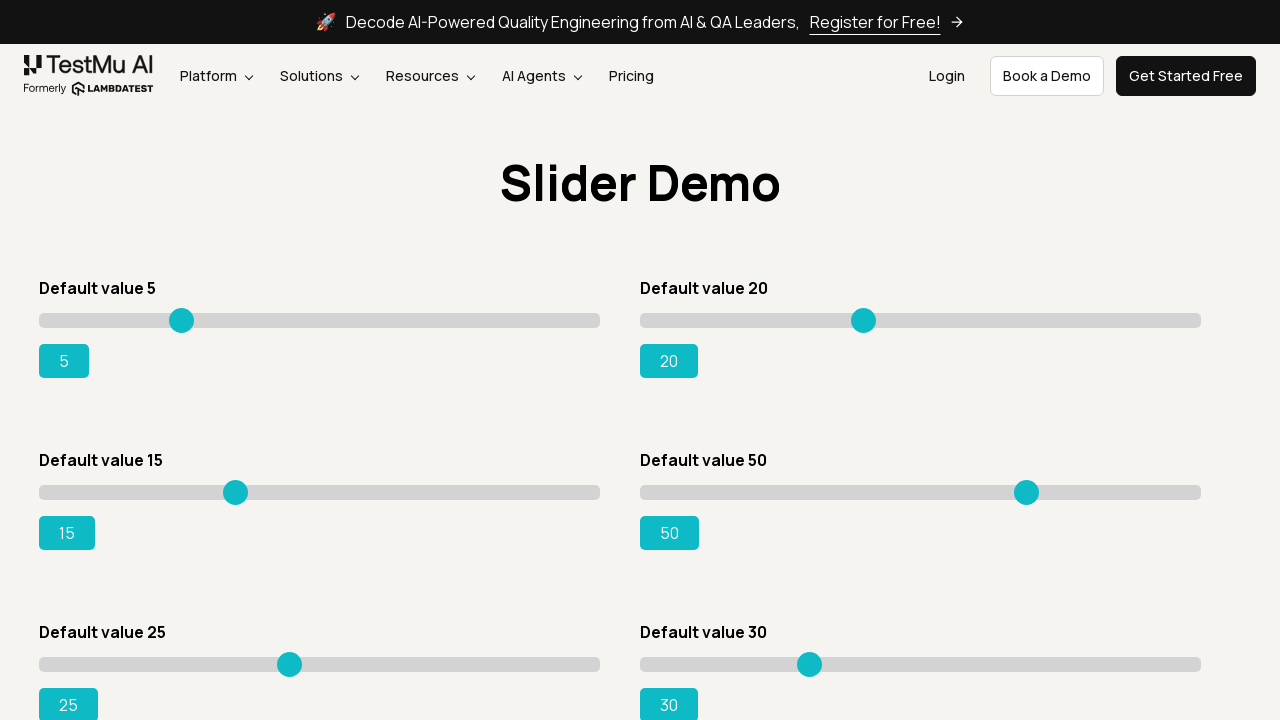

Slider 5 input event dispatched after moving right
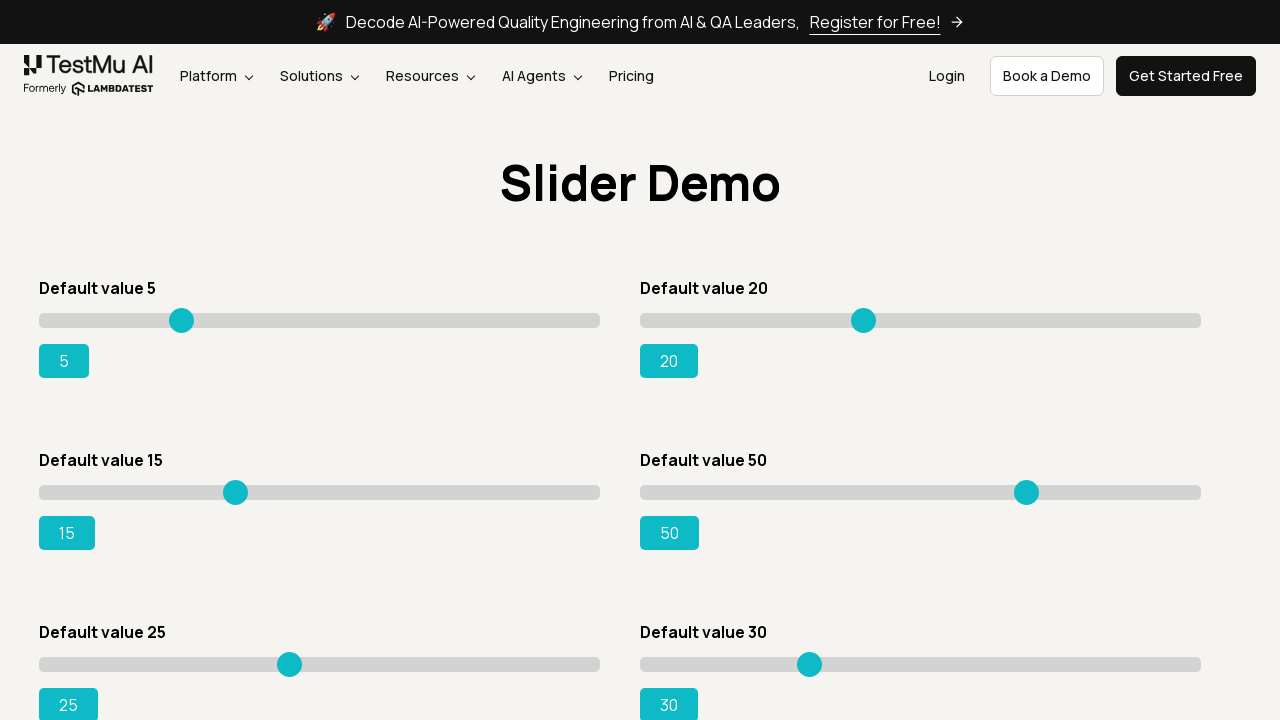

Retrieved current value of slider 6: 30
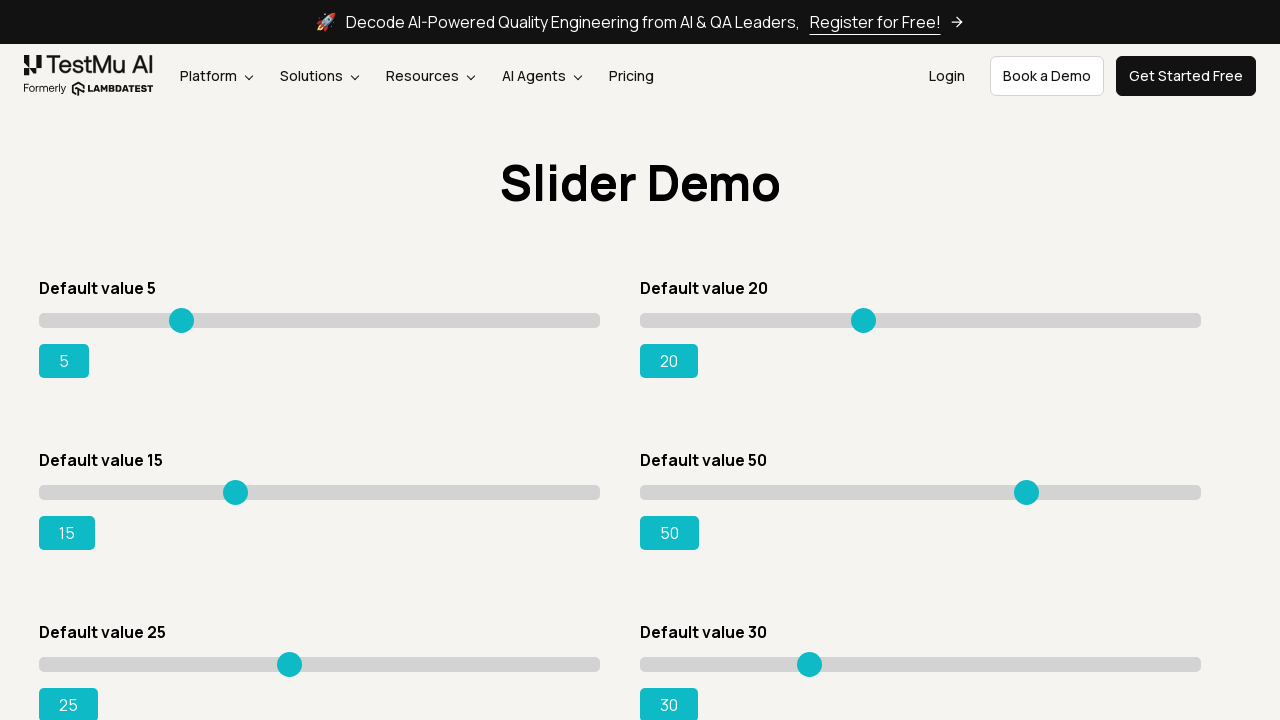

Slider 6 value increased by 20
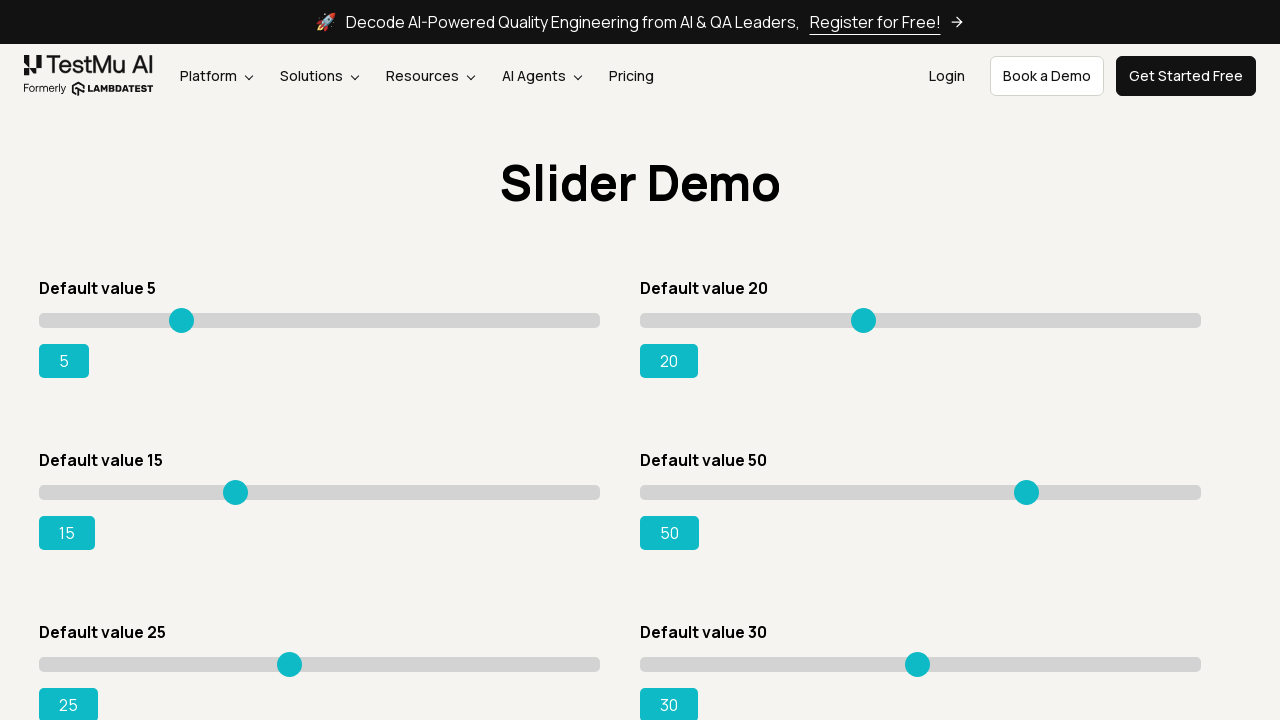

Slider 6 input event dispatched after moving right
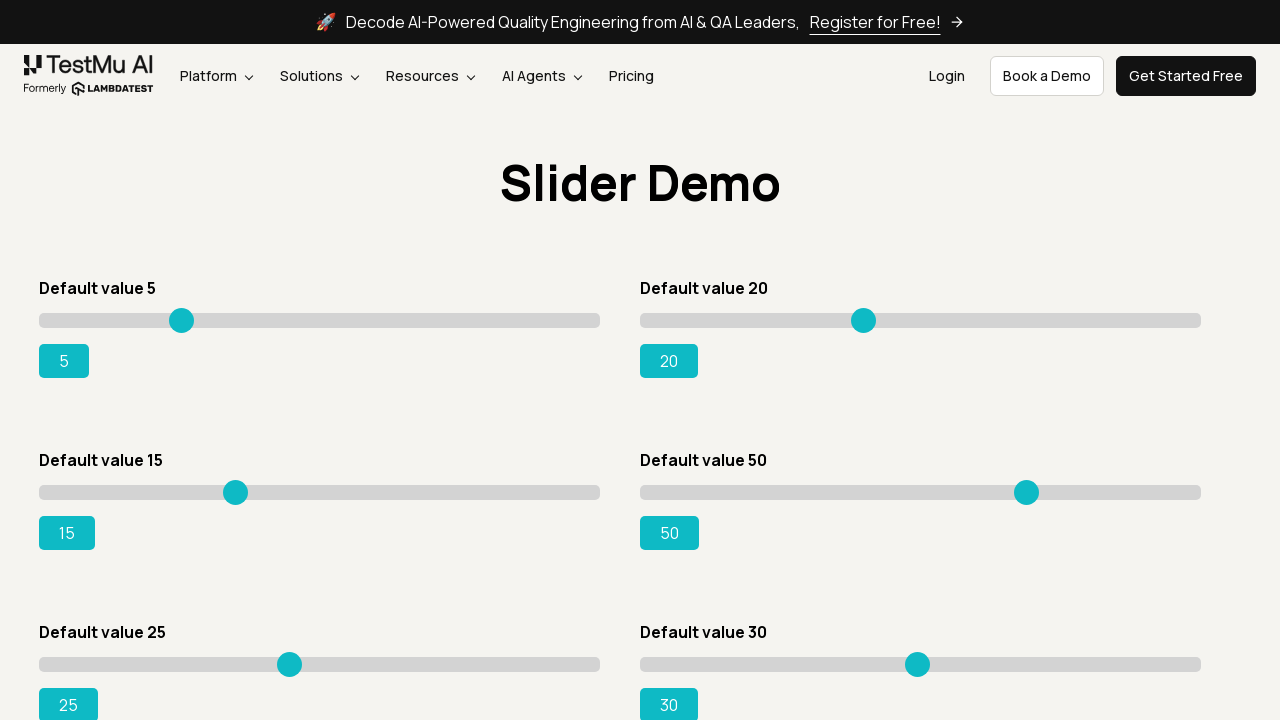

Retrieved current value of slider 7: 40
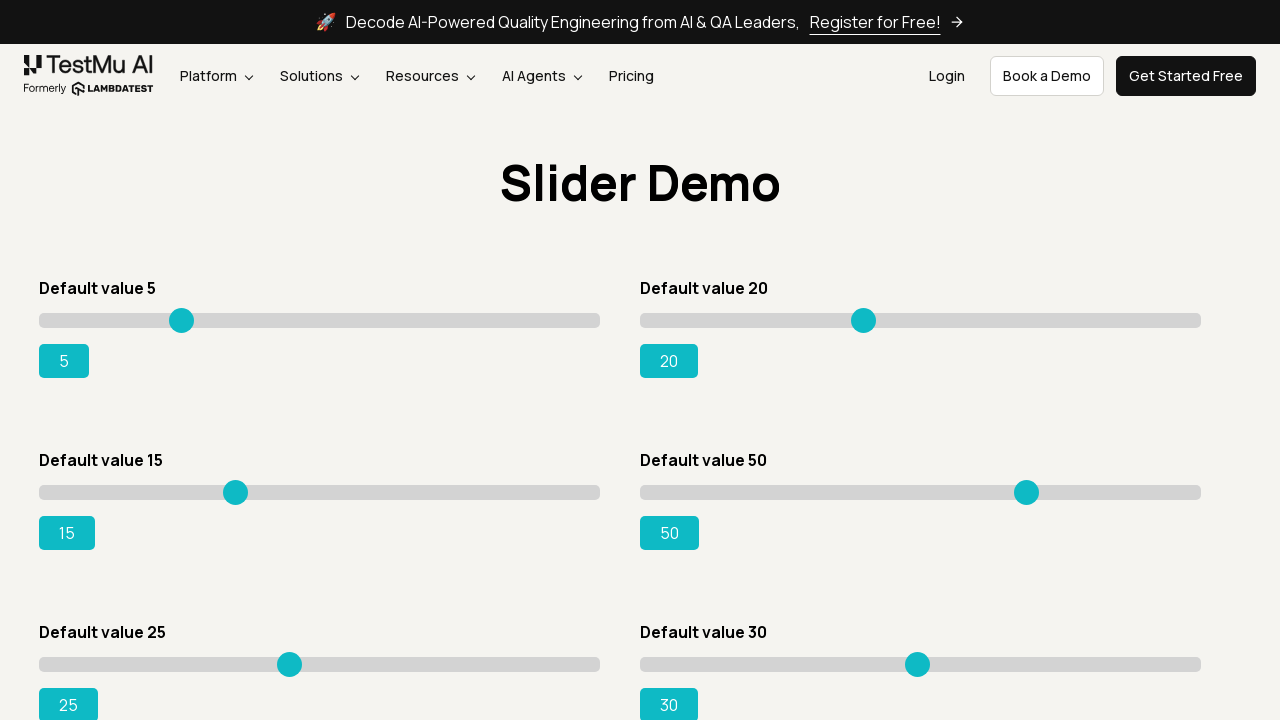

Slider 7 value increased by 20
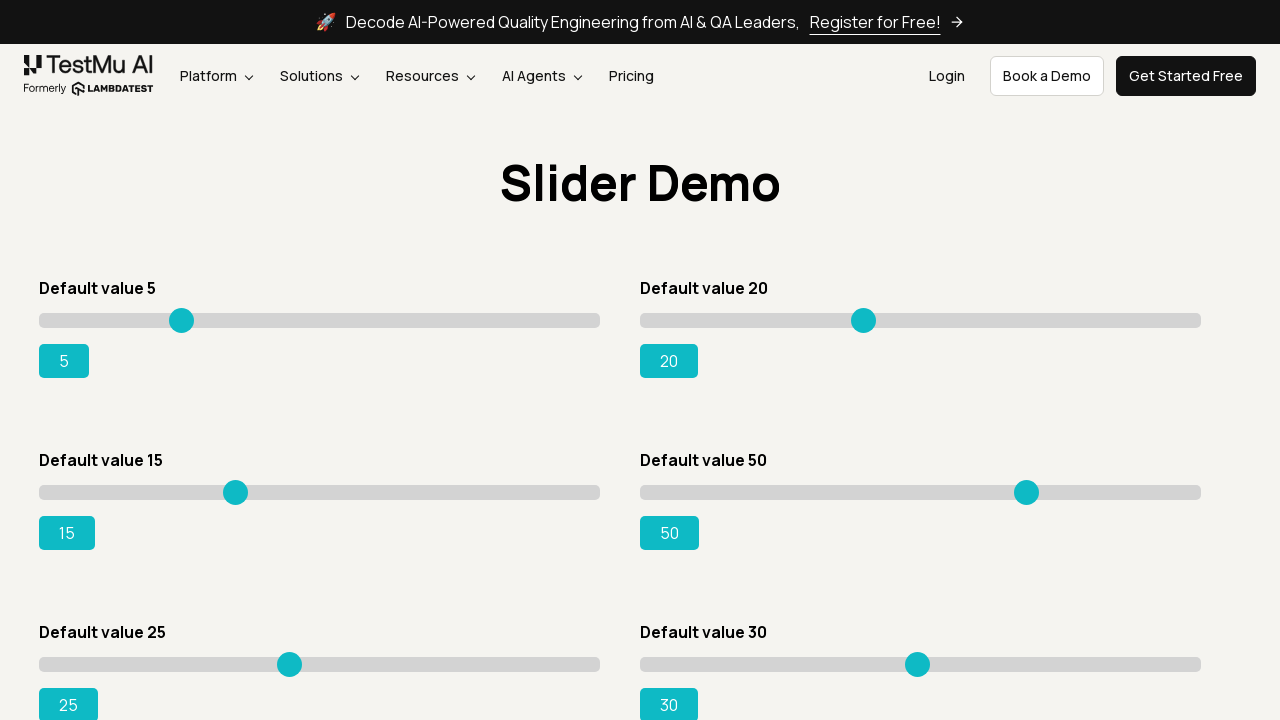

Slider 7 input event dispatched after moving right
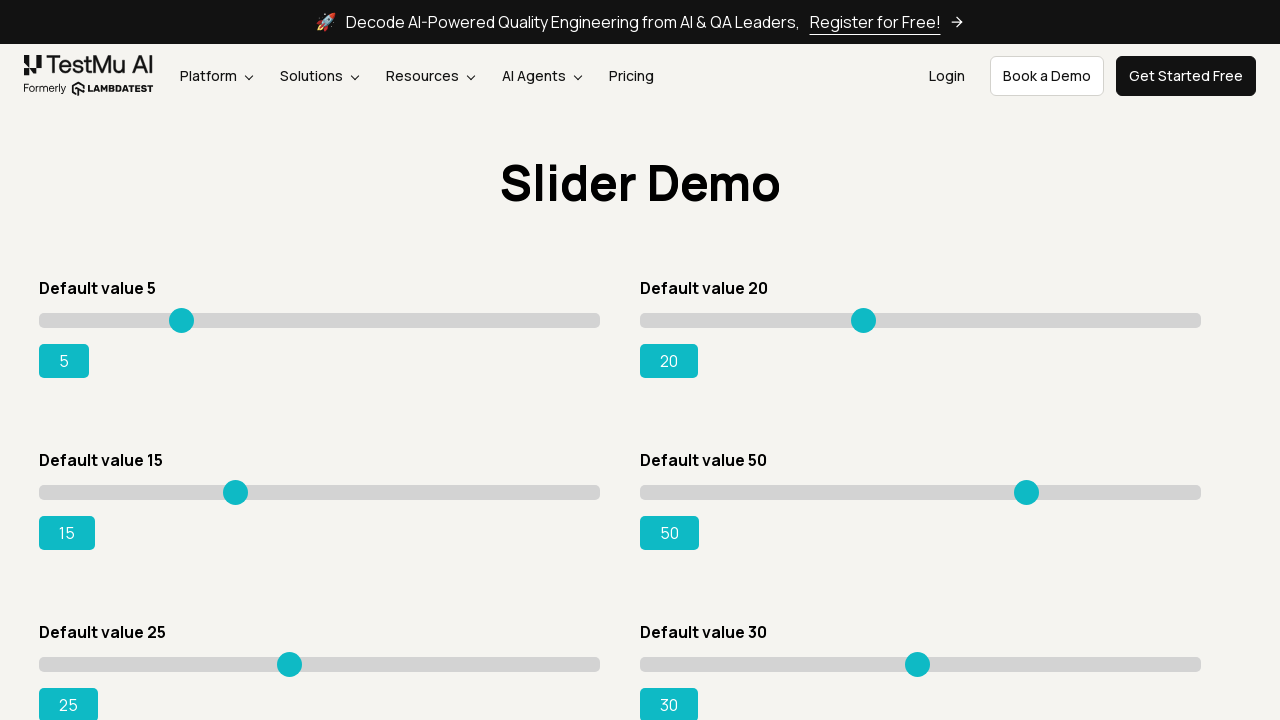

Retrieved current value of slider 8: 80
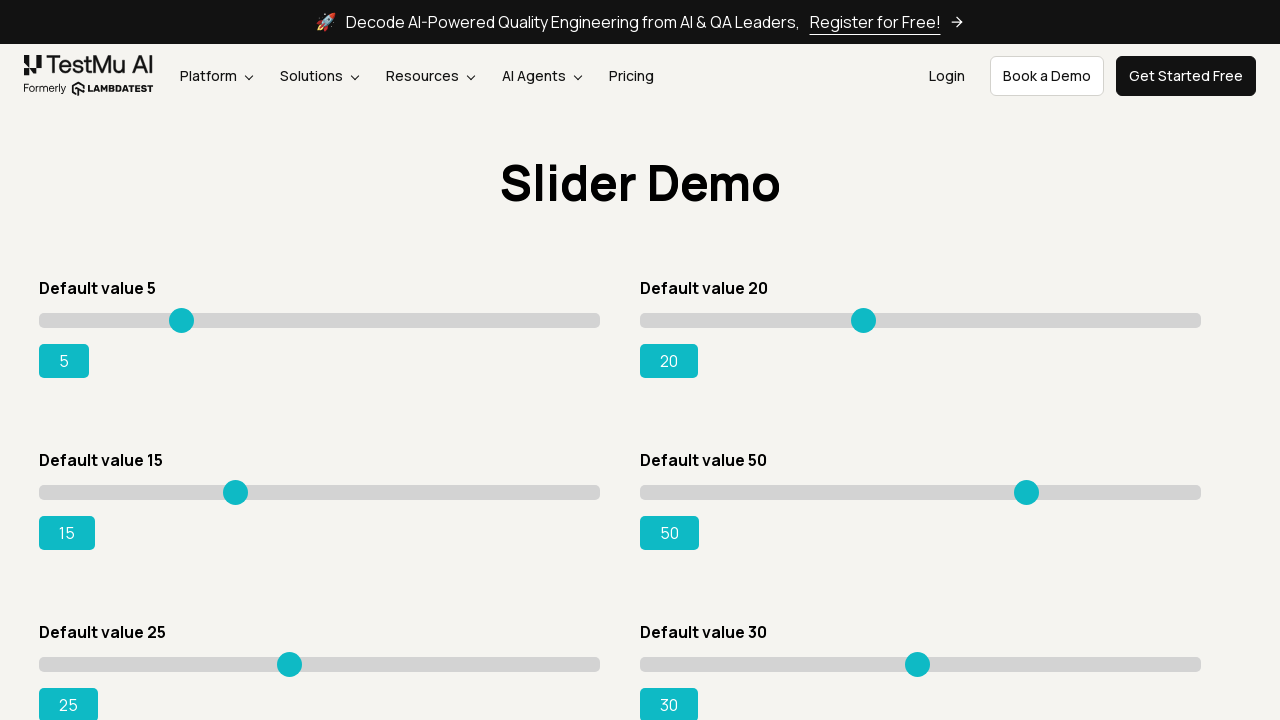

Slider 8 value decreased by 20 (was at maximum 80)
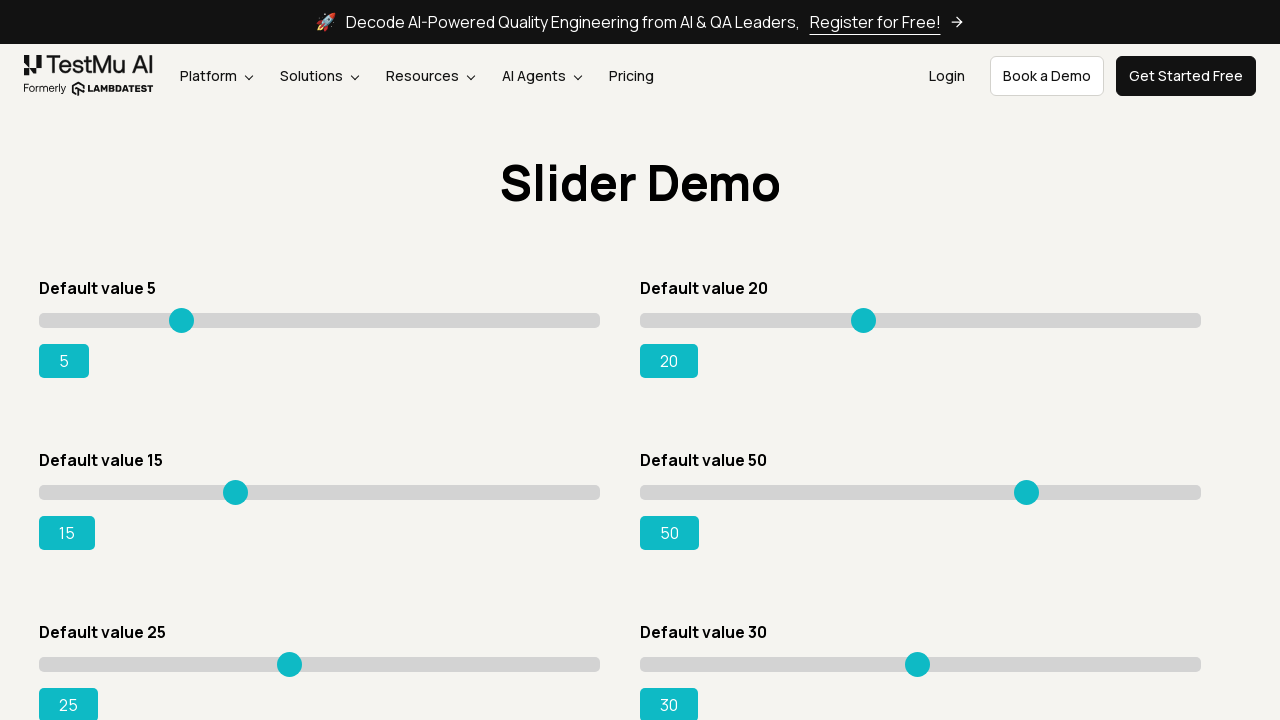

Slider 8 input event dispatched after moving left
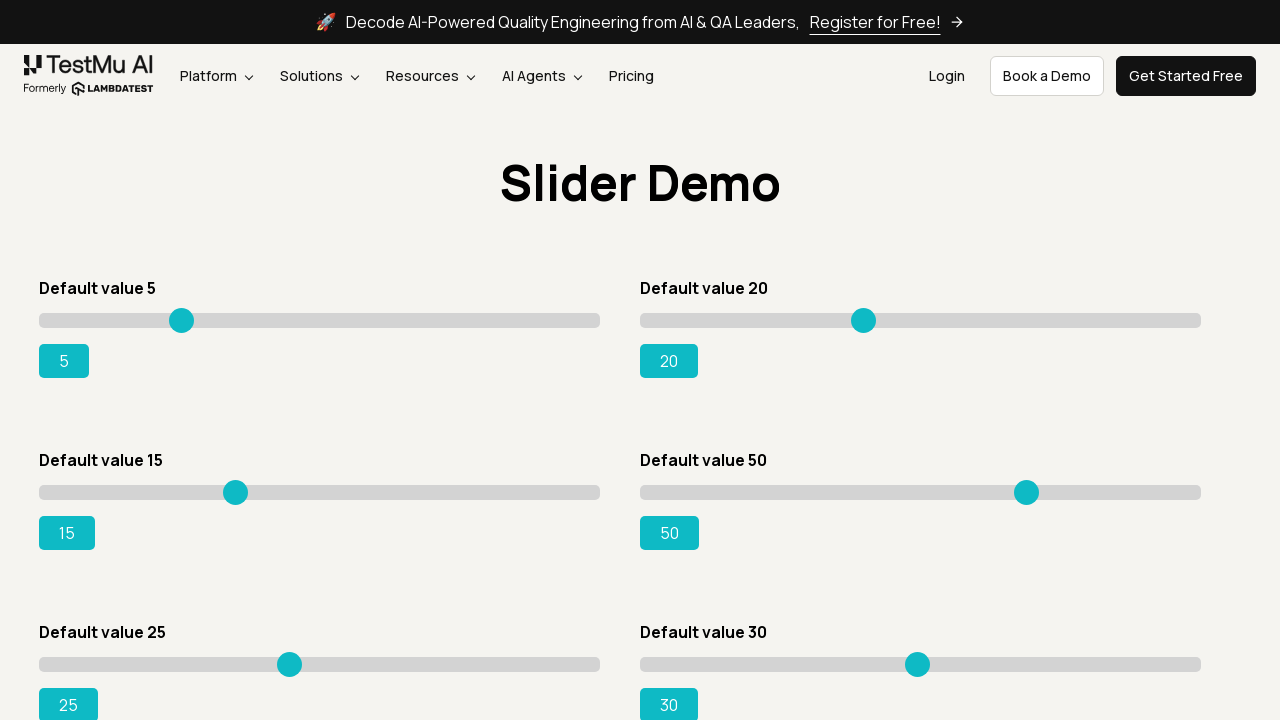

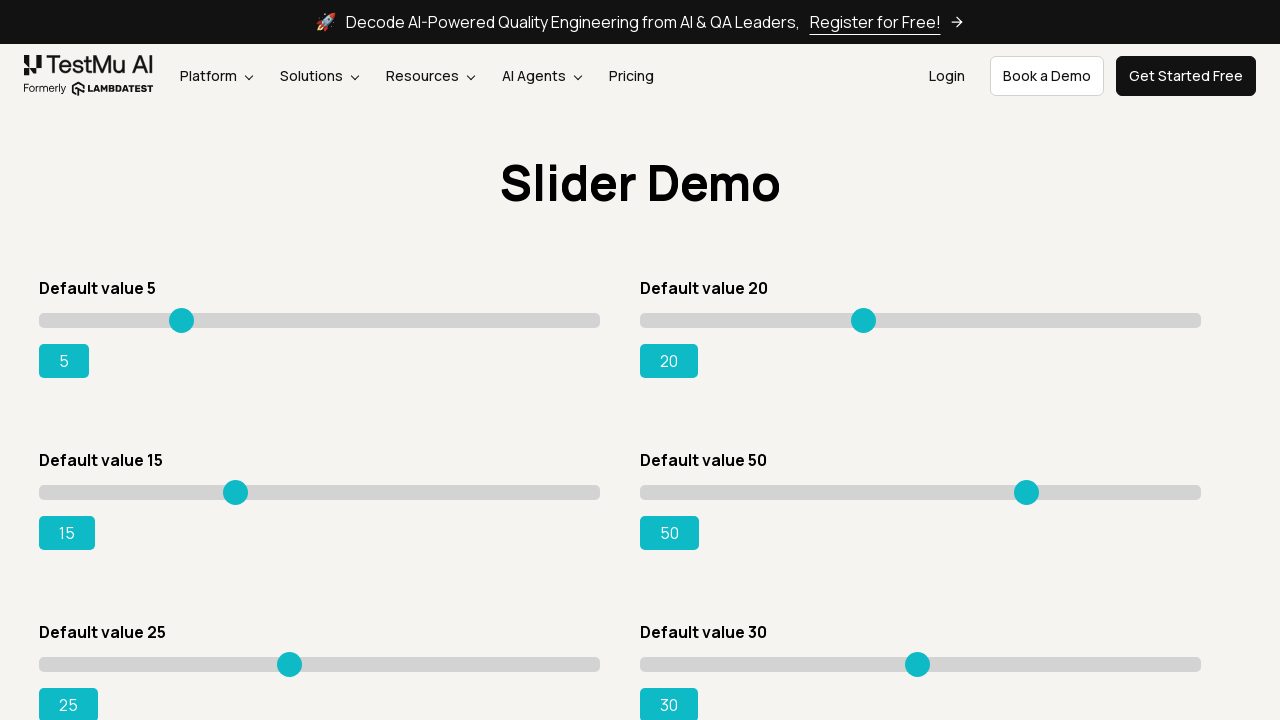